Tests prompt dialog with cancel action by entering a year, then dismissing the confirmation dialog

Starting URL: https://antoniotrindade.com.br/treinoautomacao/elementsweb.html

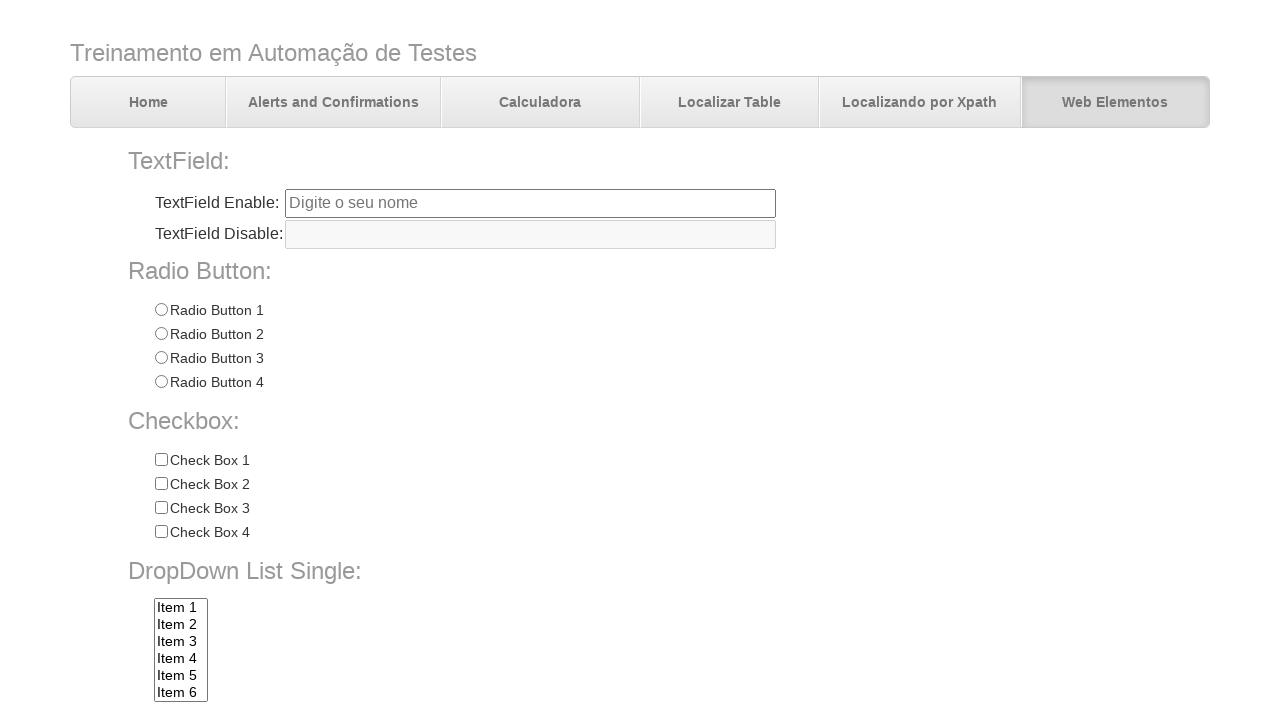

Registered dialog event handler
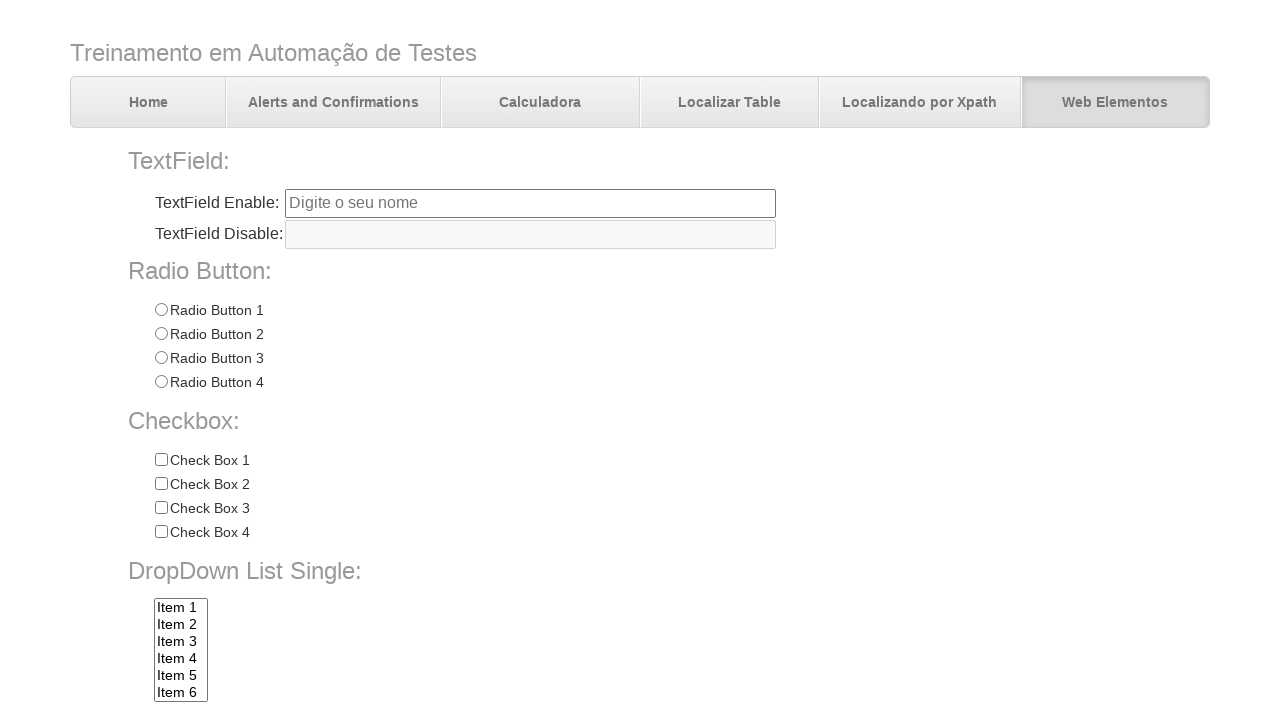

Clicked prompt button to trigger dialog at (375, 700) on #promptBtn
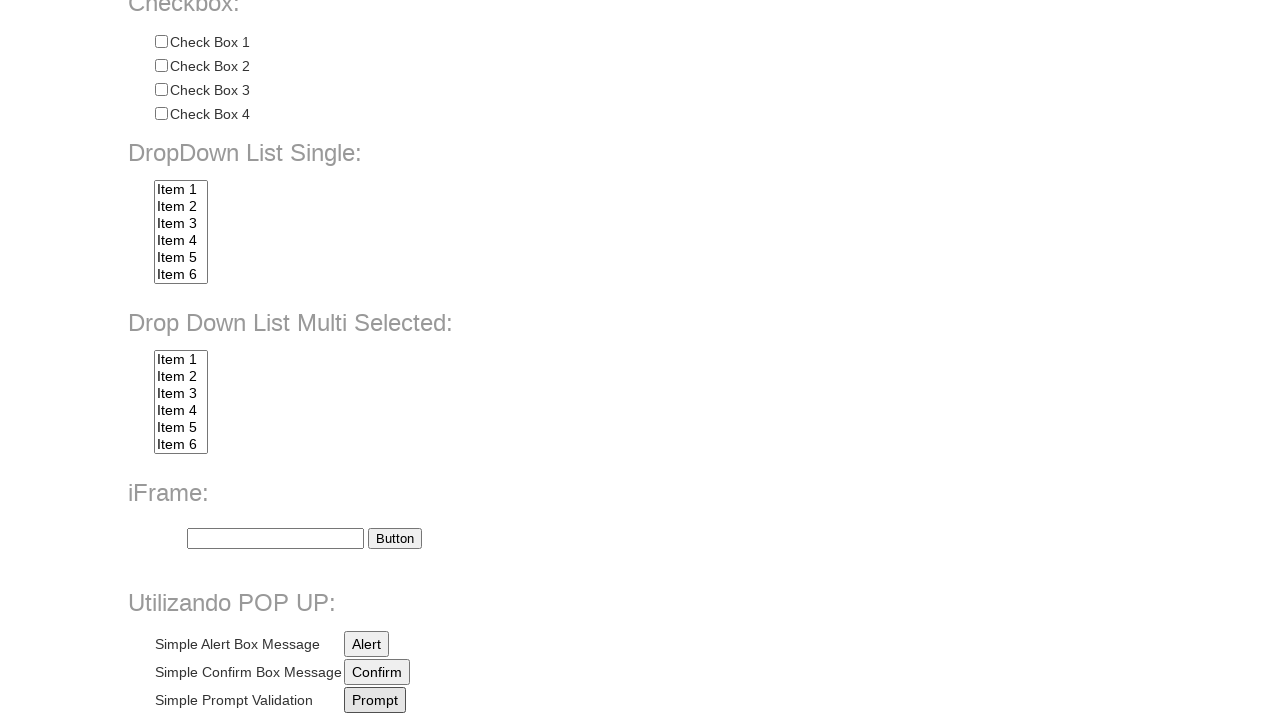

Waited for dialogs to be processed
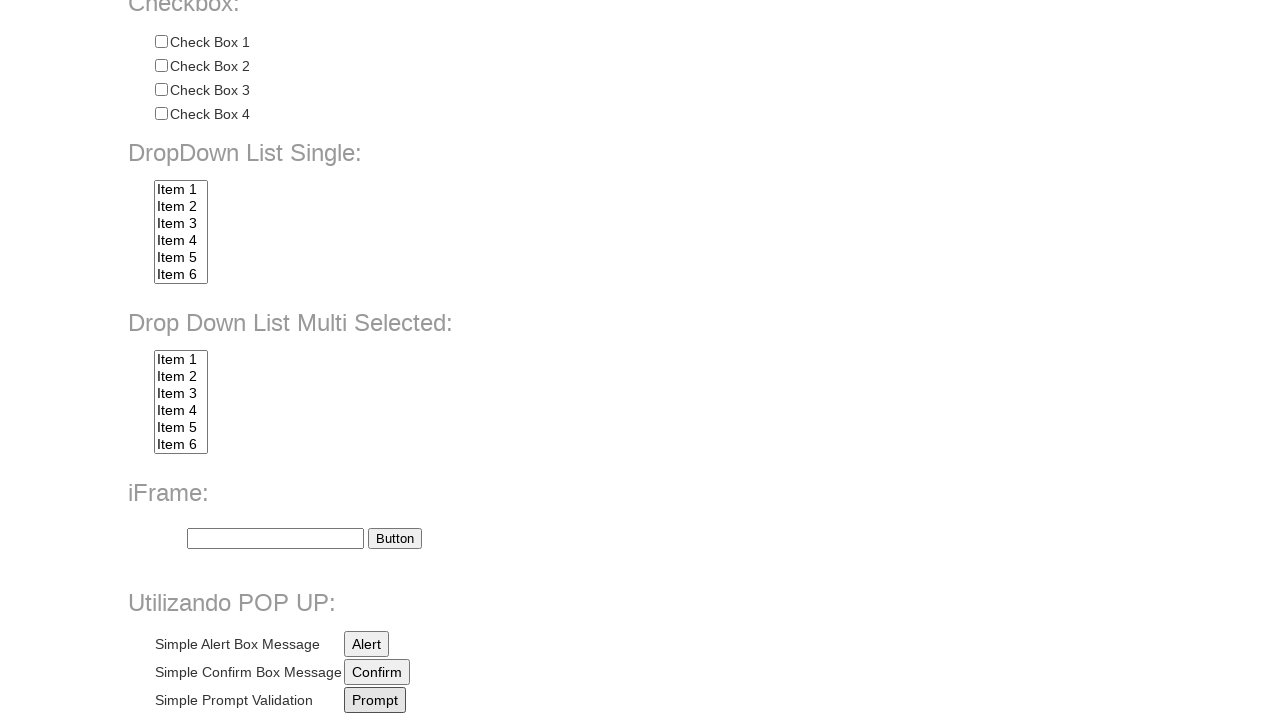

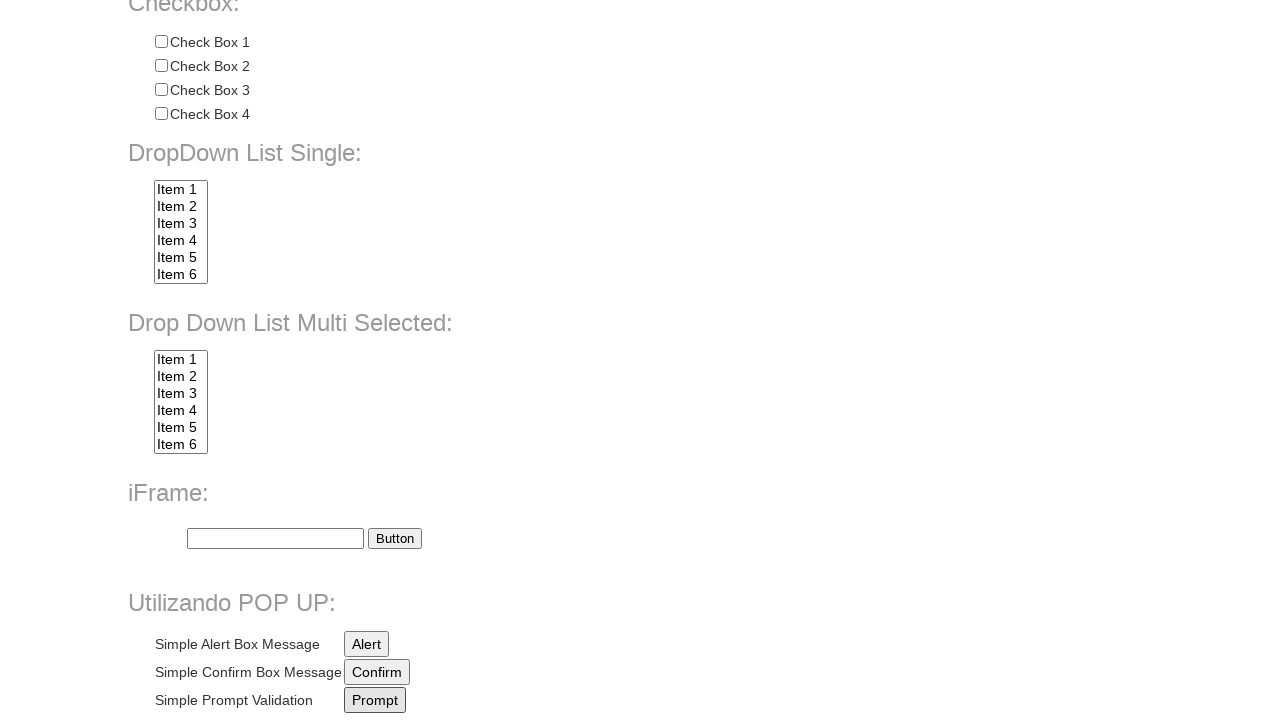